Tests checkbox interactions by clicking to check the first checkbox and uncheck the second checkbox, verifying their states.

Starting URL: https://the-internet.herokuapp.com/checkboxes

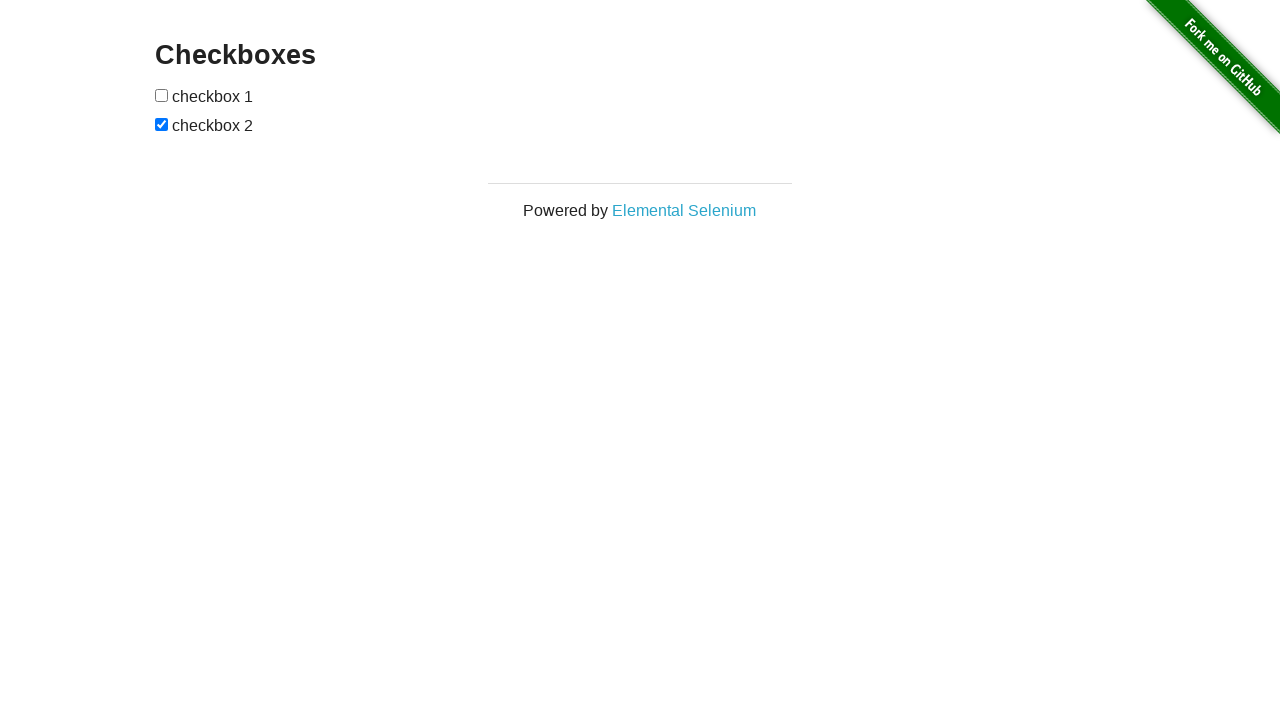

Located all checkbox input elements on the page
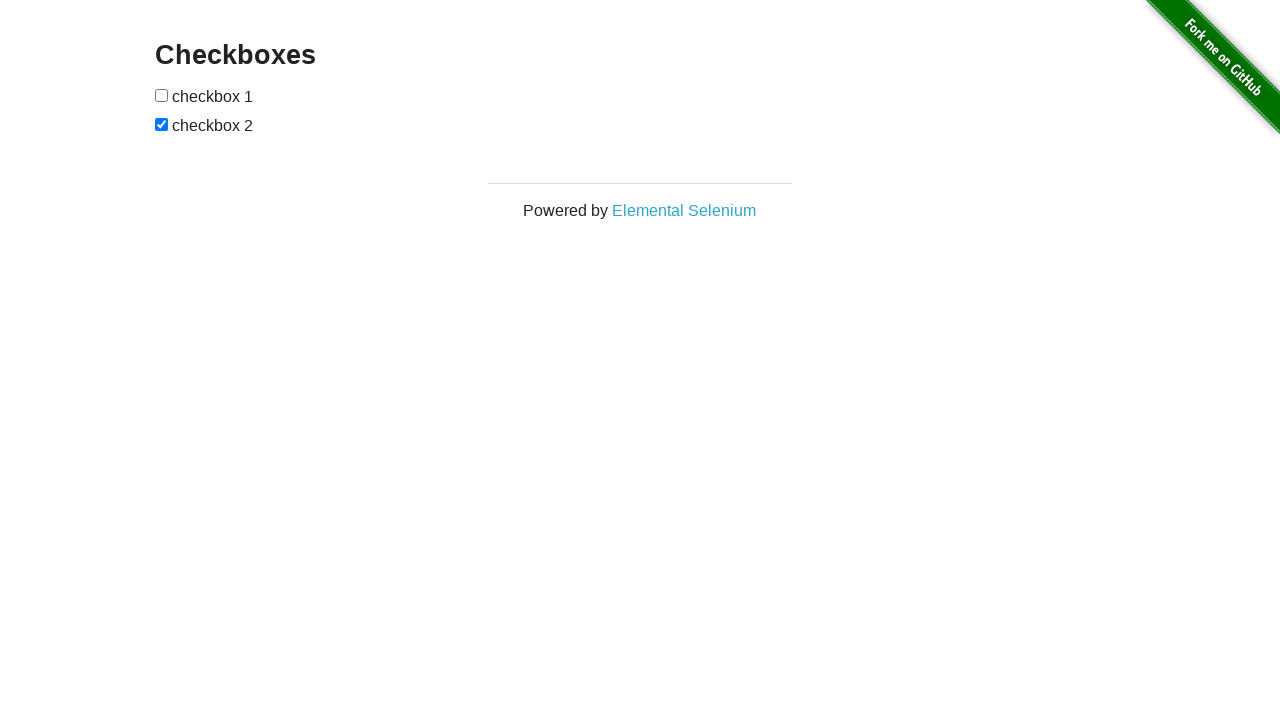

Clicked first checkbox to check it at (162, 95) on xpath=//input >> nth=0
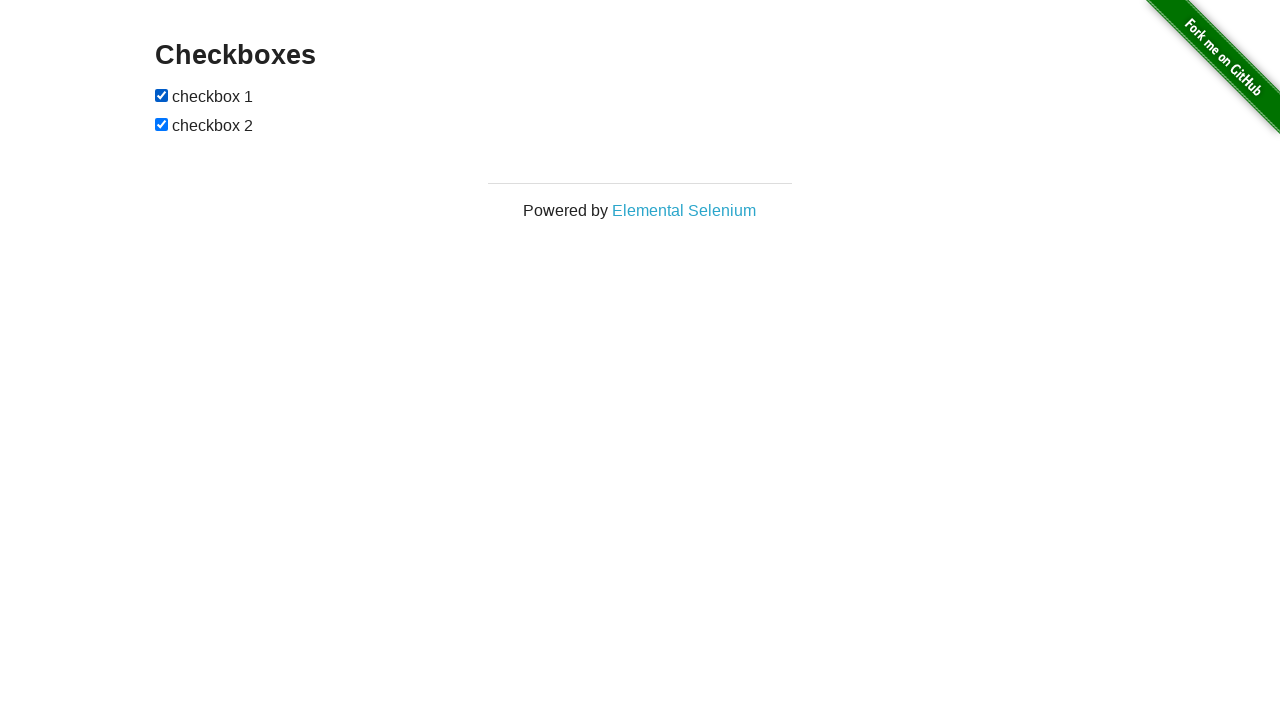

Clicked second checkbox to uncheck it at (162, 124) on xpath=//input >> nth=1
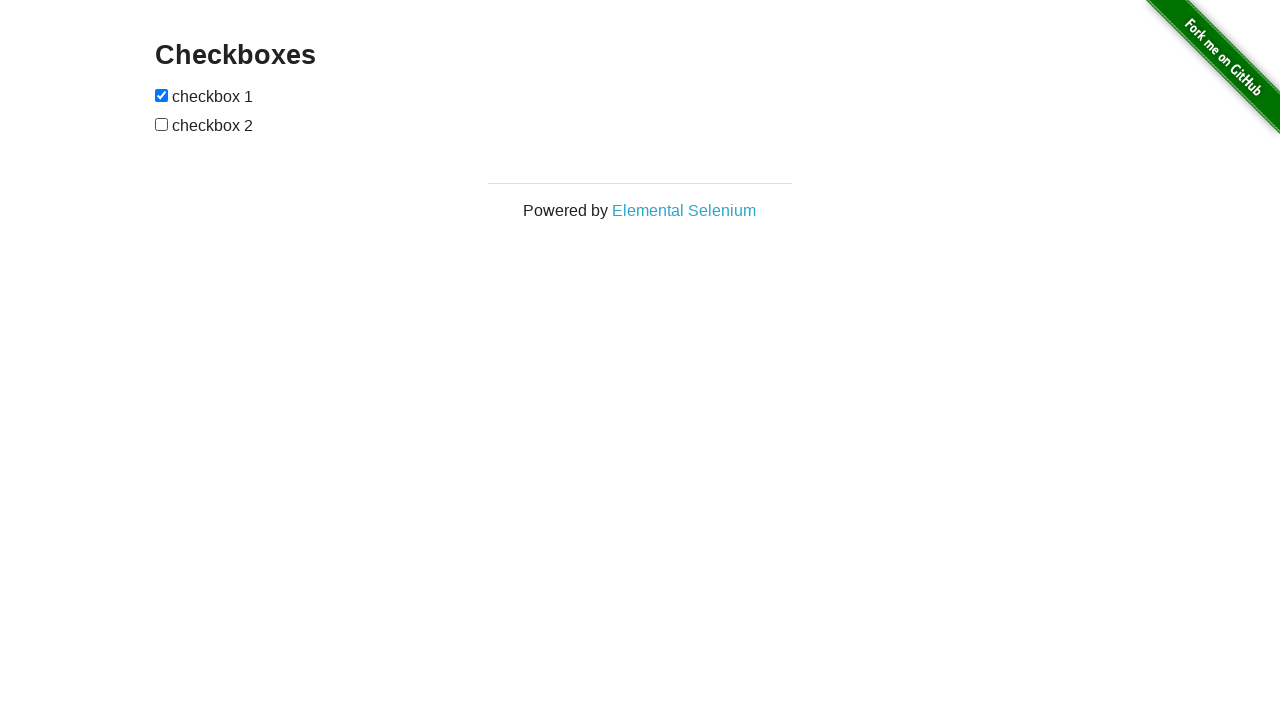

Waited 500ms for checkbox state changes to complete
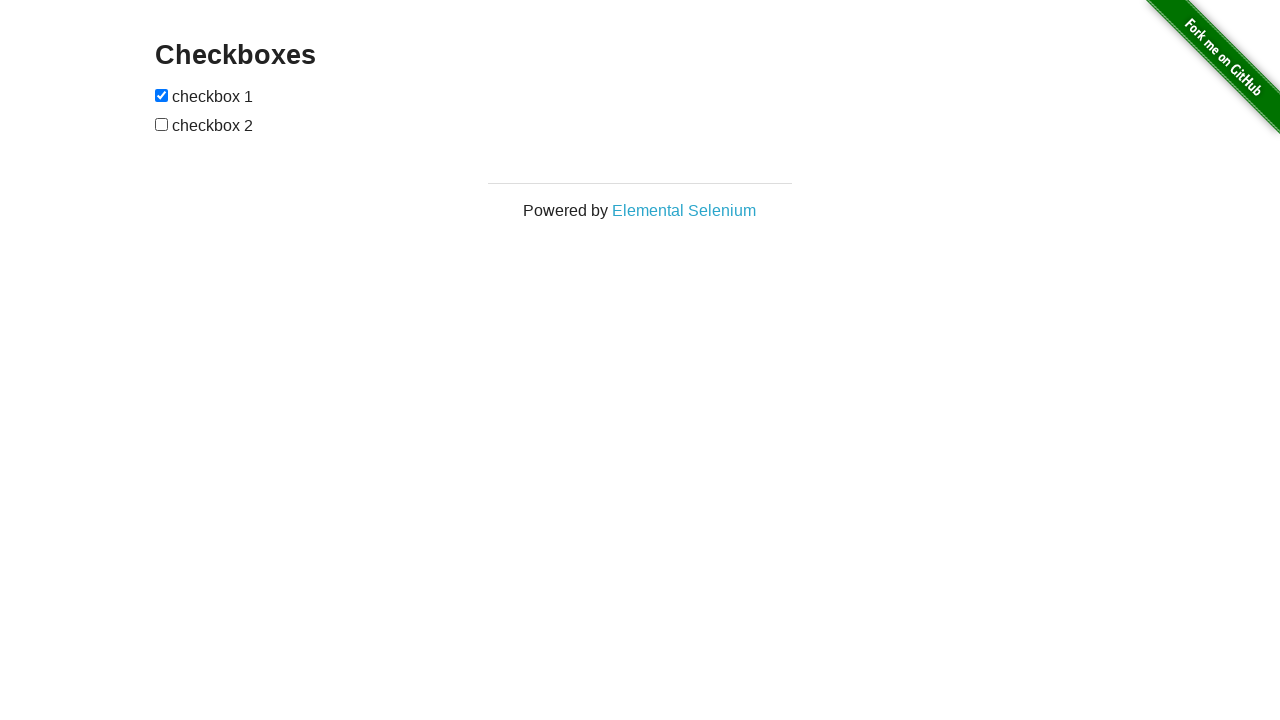

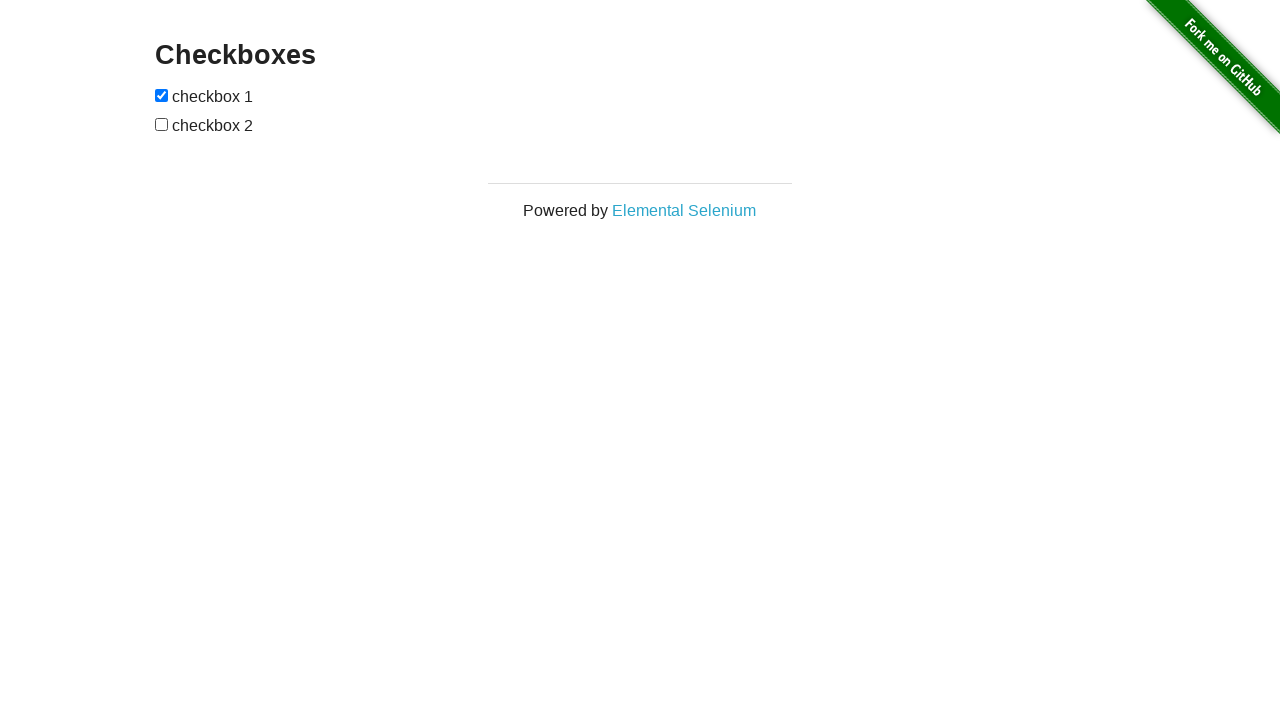